Tests interaction with a simple JavaScript alert by clicking the Alert button and accepting the dialog

Starting URL: https://wcaquino.me/selenium/componentes.html

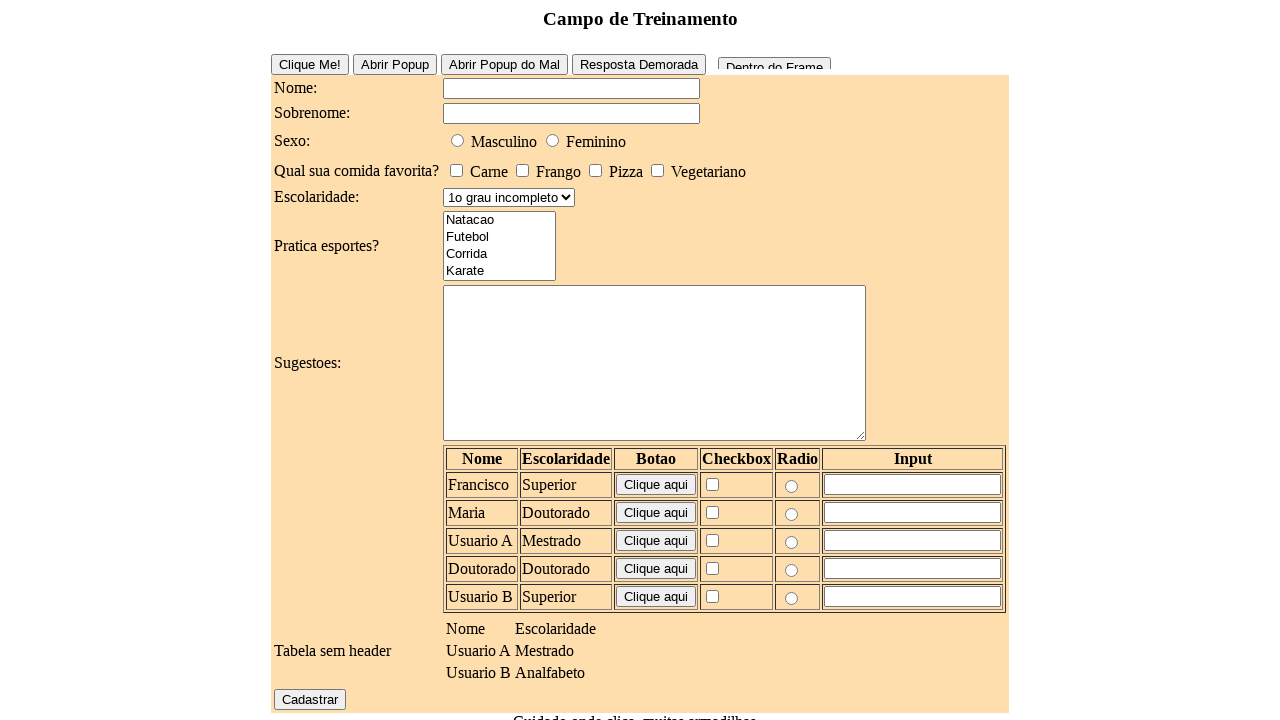

Set up dialog handler to capture and accept alerts
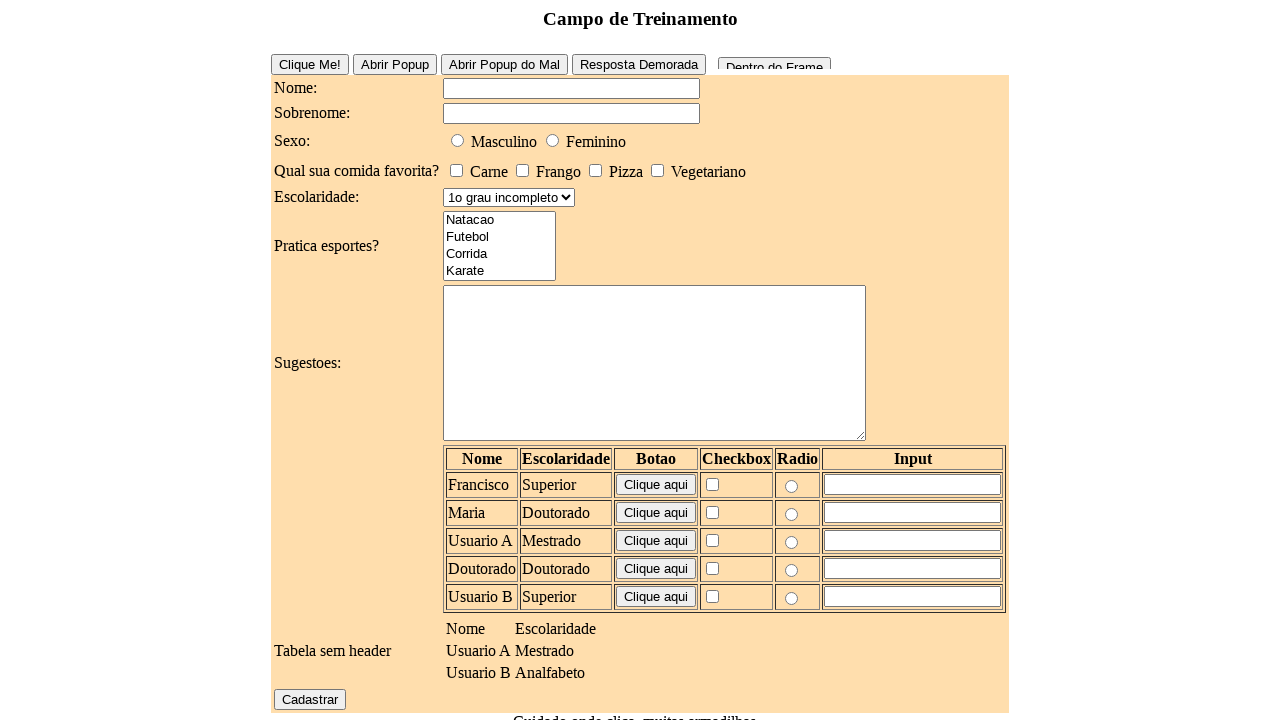

Clicked the Alert button to trigger JavaScript alert at (576, 641) on #Alert
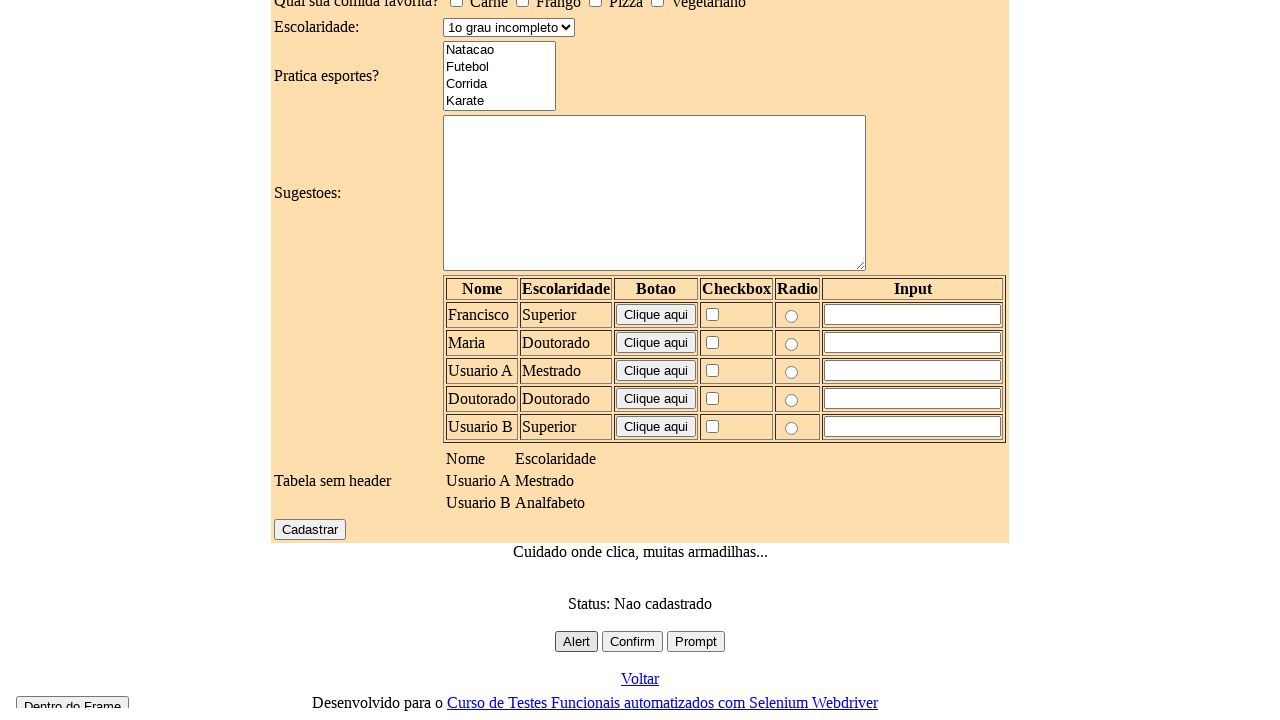

Waited 500ms for dialog handling to complete
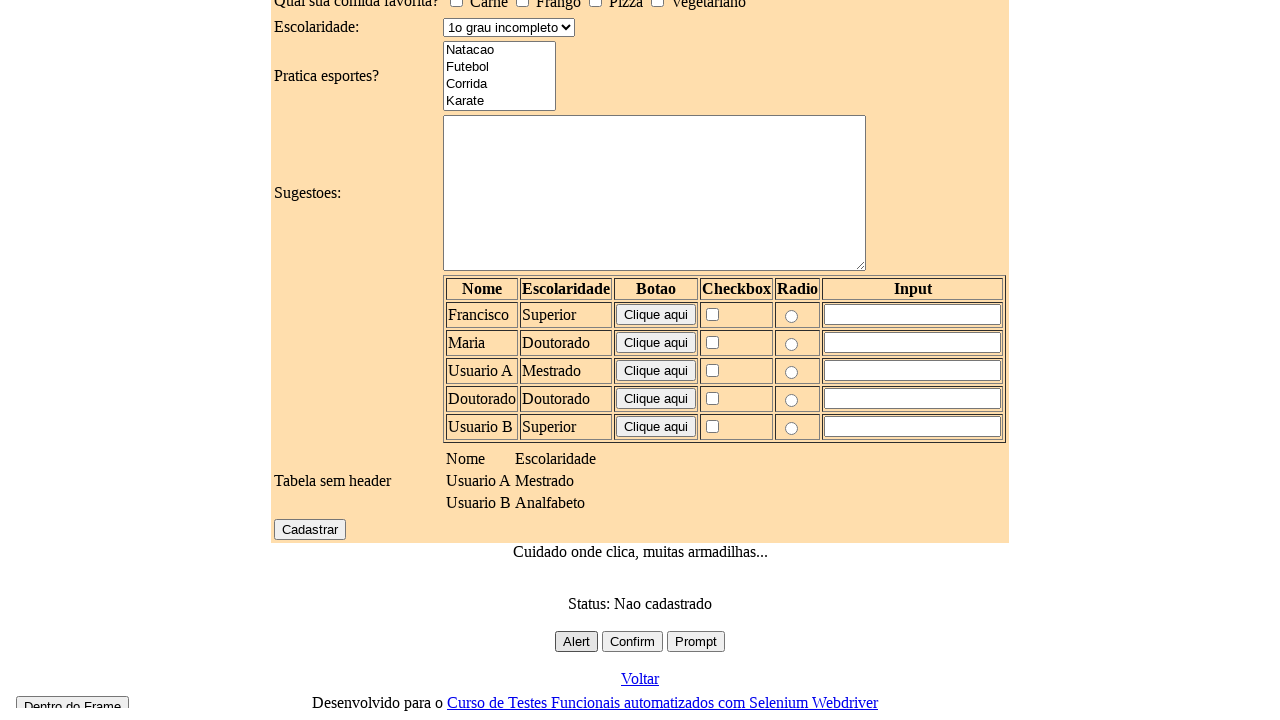

Verified alert message is 'Alert Simples'
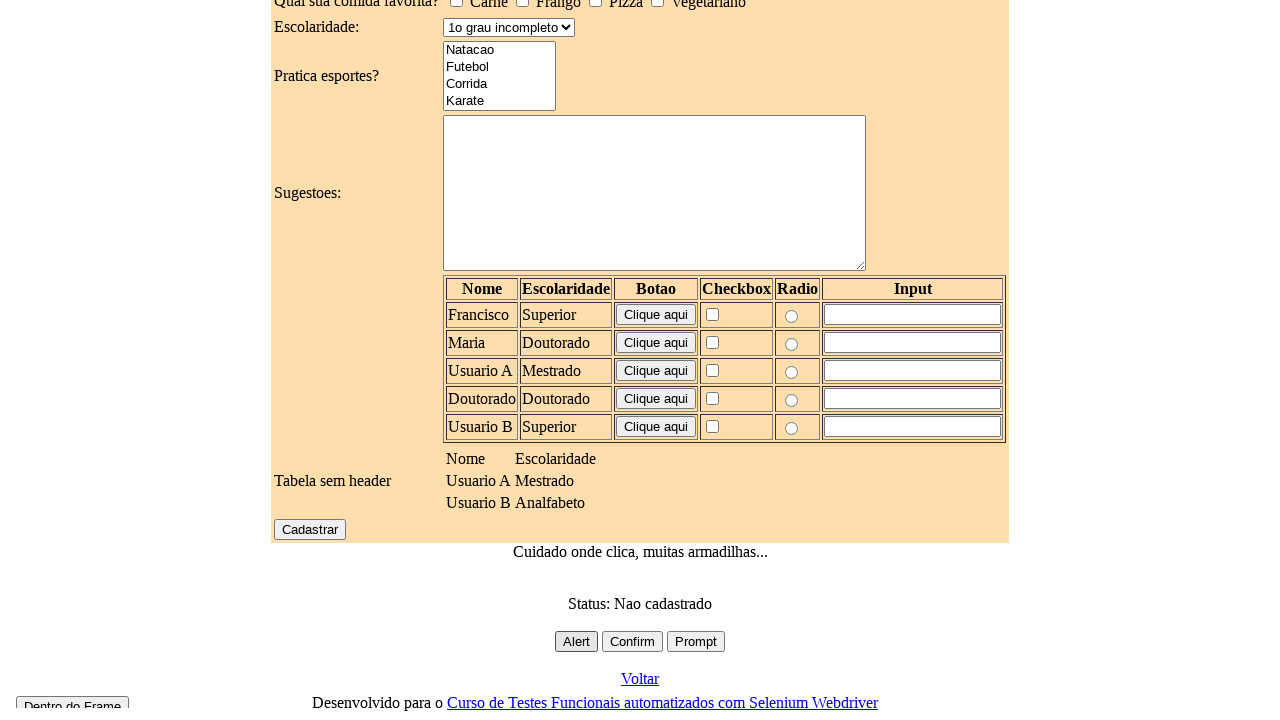

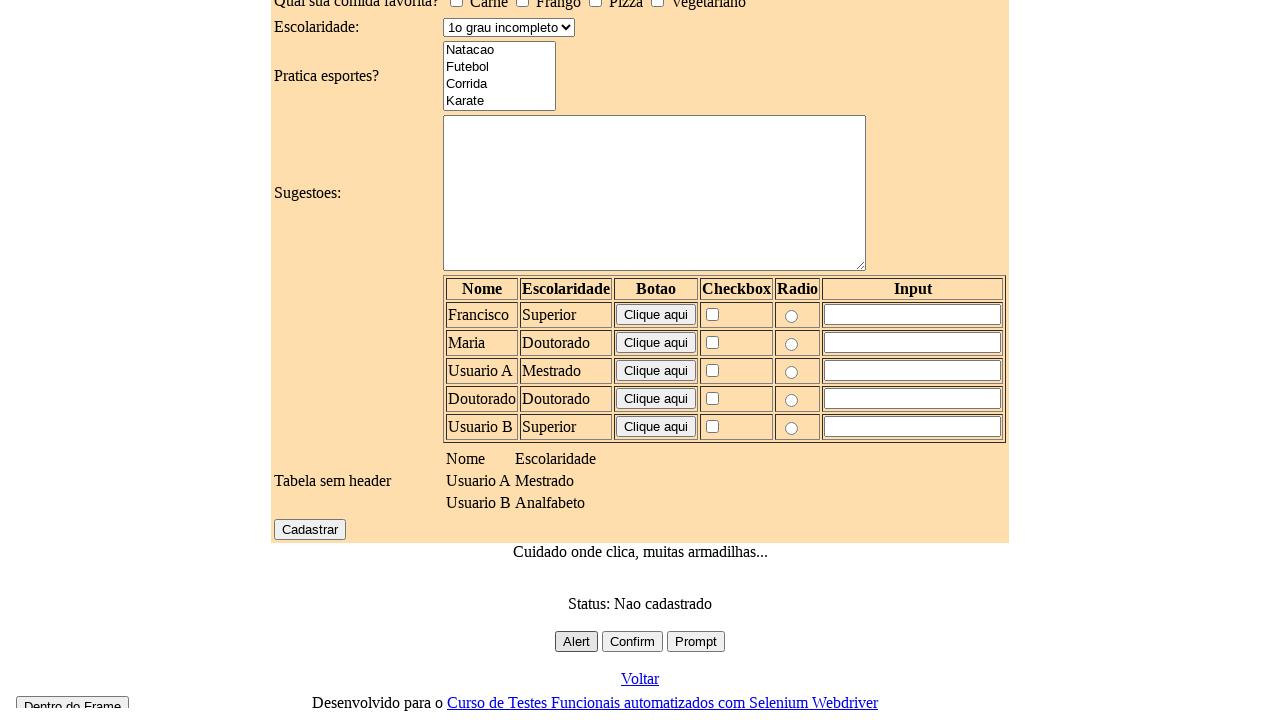